Tests table interaction by iterating through table rows, finding a row with specific text ("Man"), and clicking a checkbox input in that row

Starting URL: https://letcode.in/table

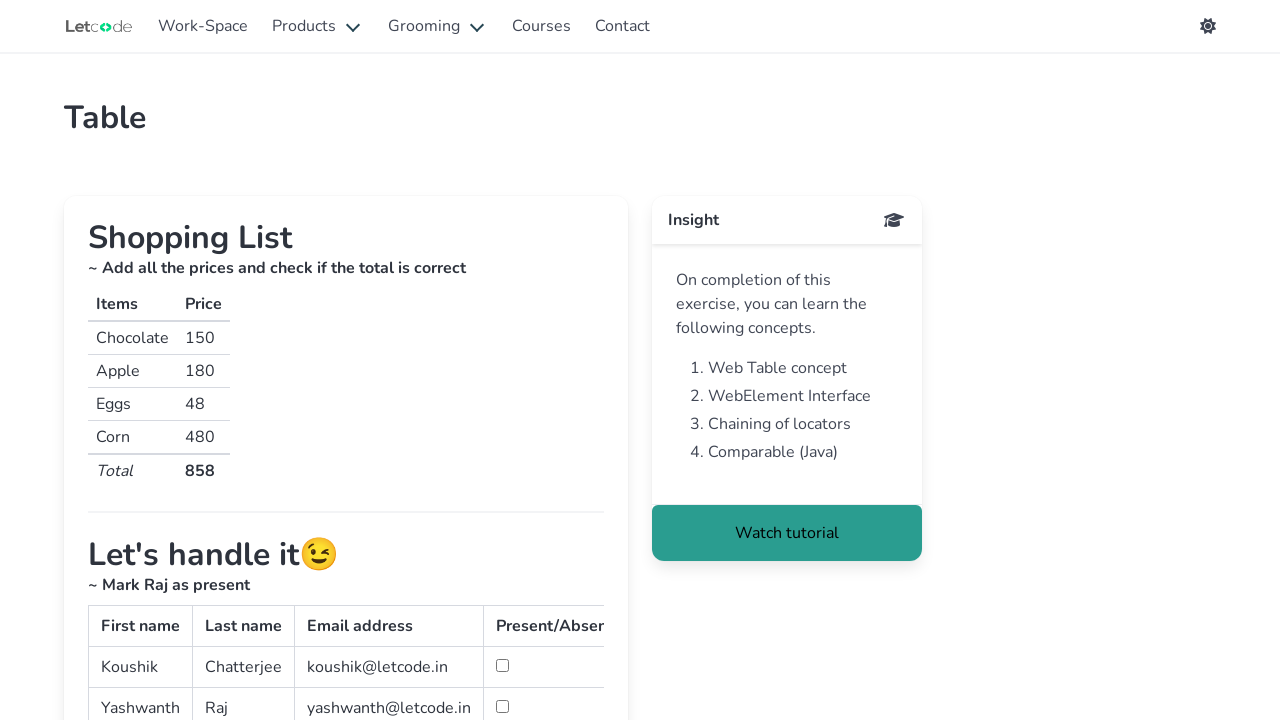

Waited for table with id 'simpletable' to load
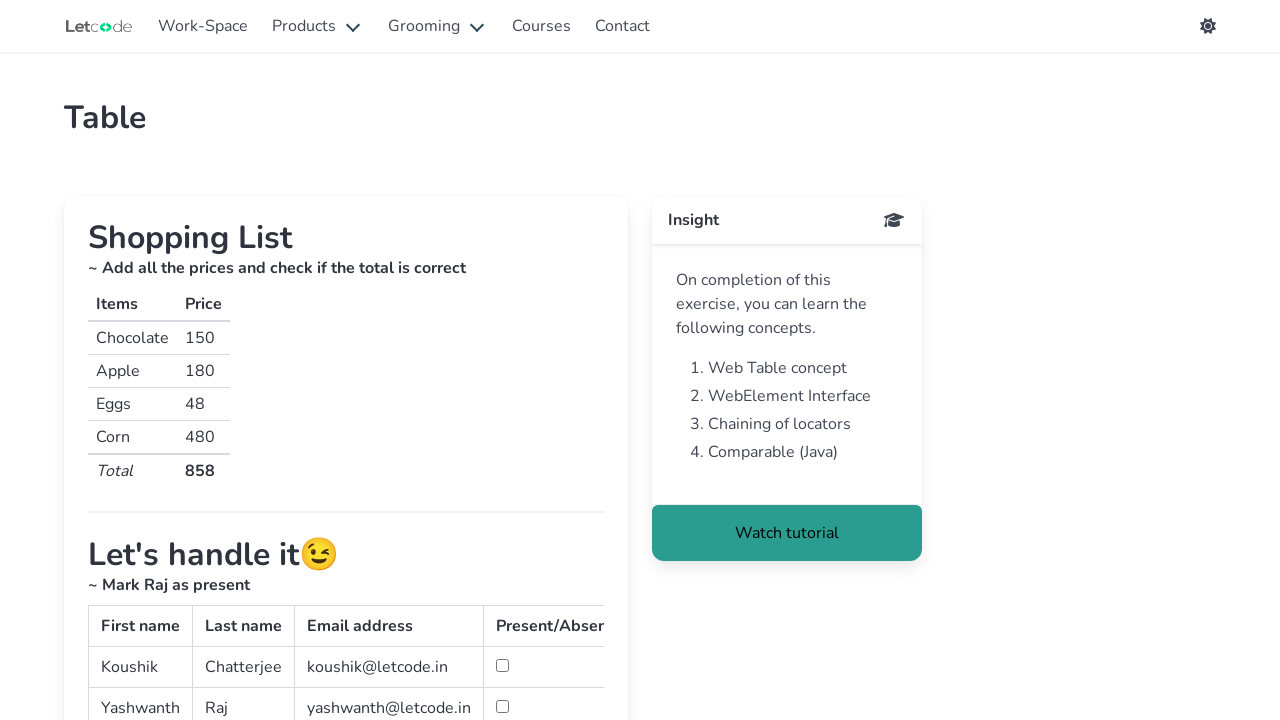

Retrieved all rows from table body
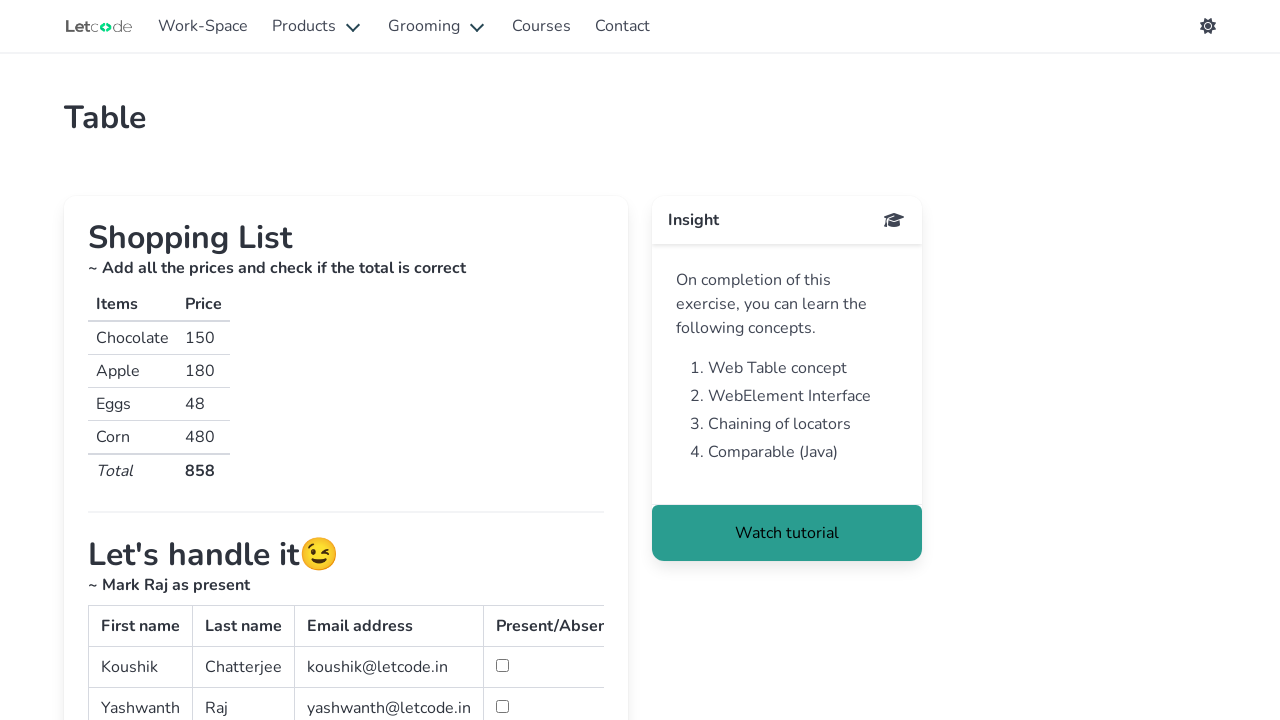

Retrieved all cells from current table row
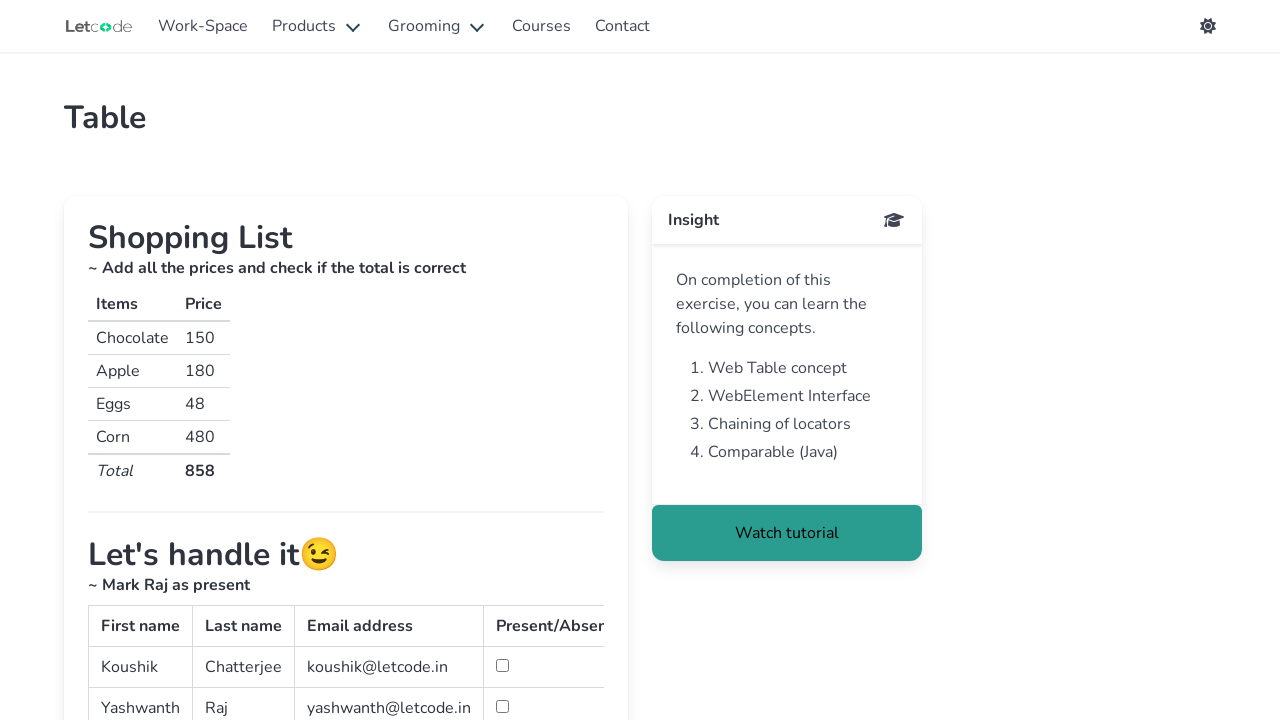

Retrieved text content from second cell: 'Chatterjee'
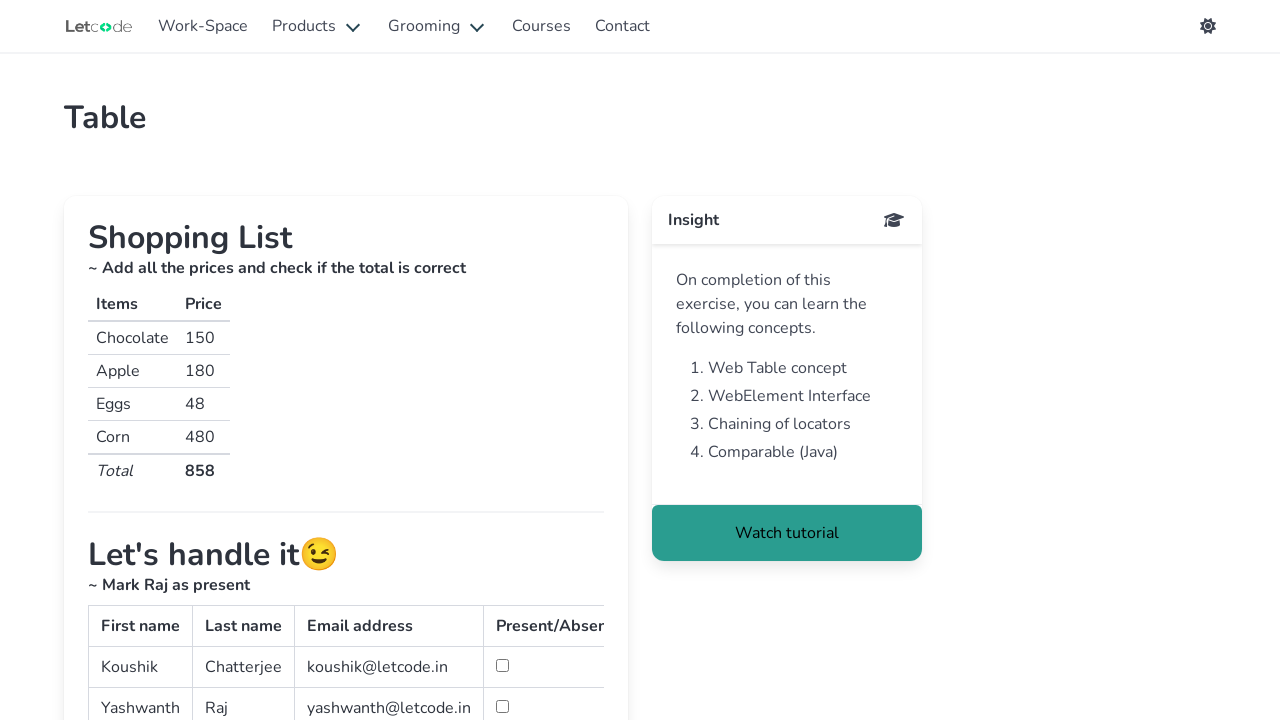

Retrieved all cells from current table row
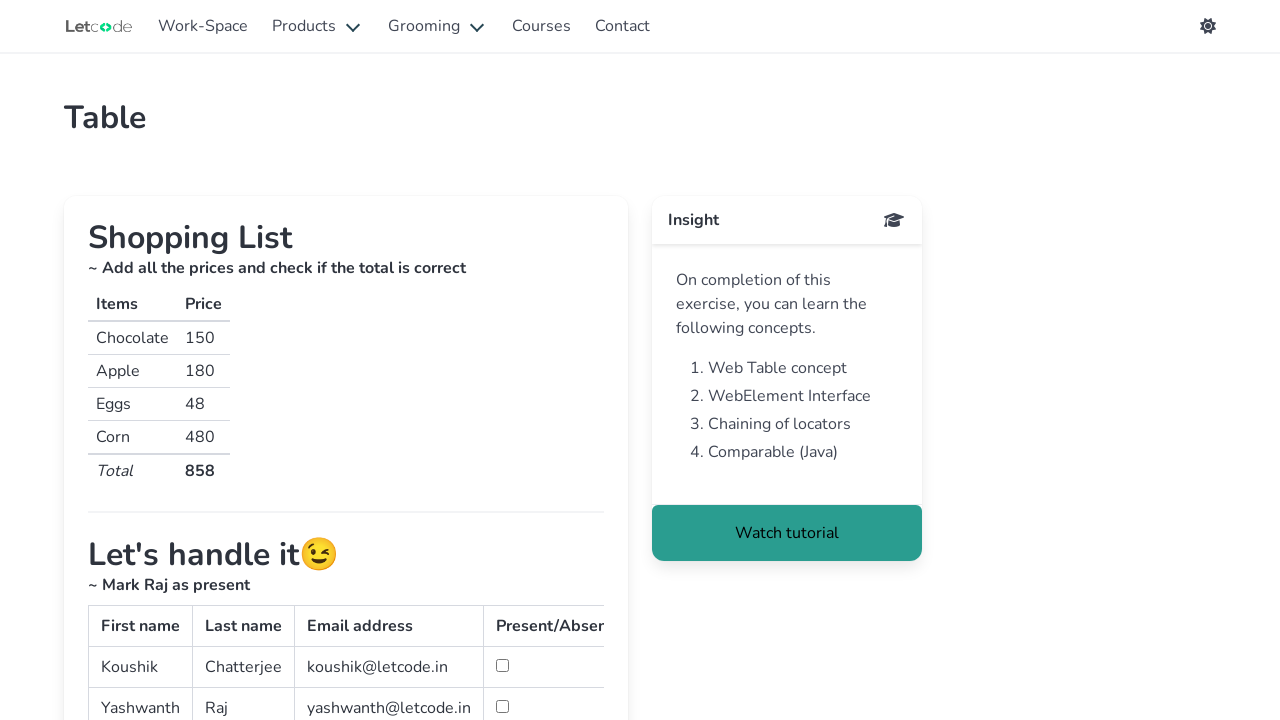

Retrieved text content from second cell: 'Raj'
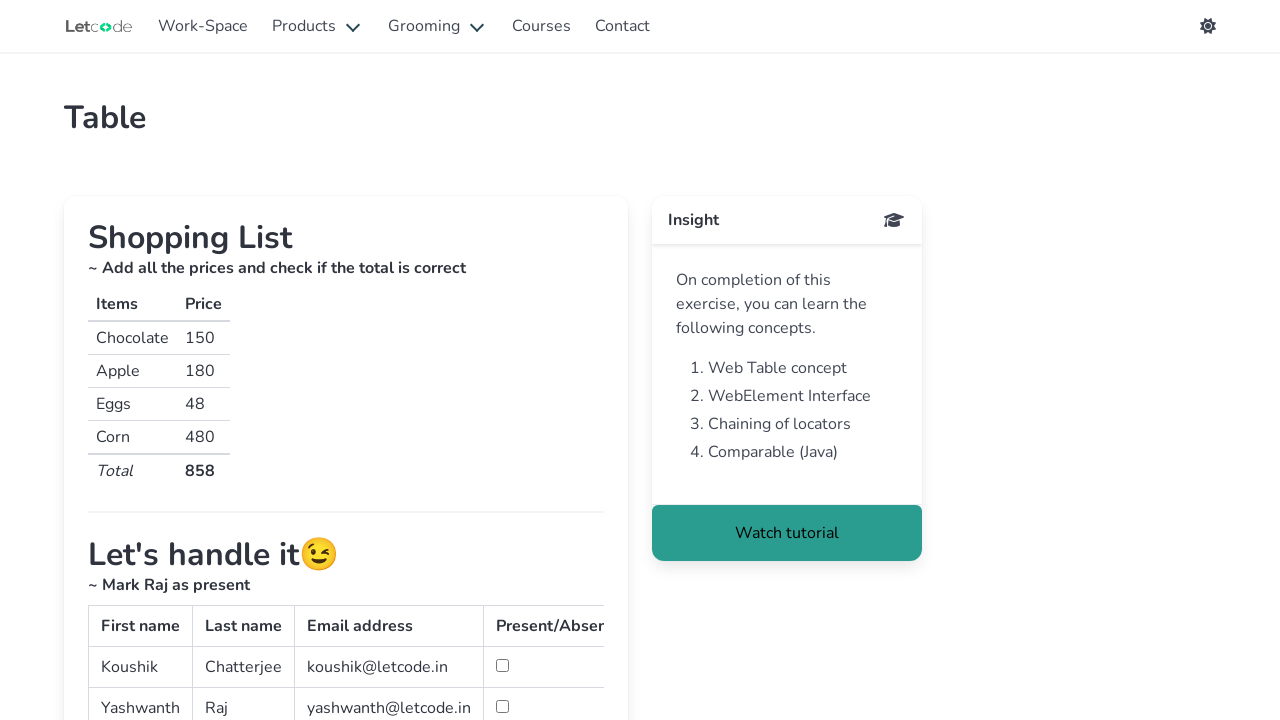

Retrieved all cells from current table row
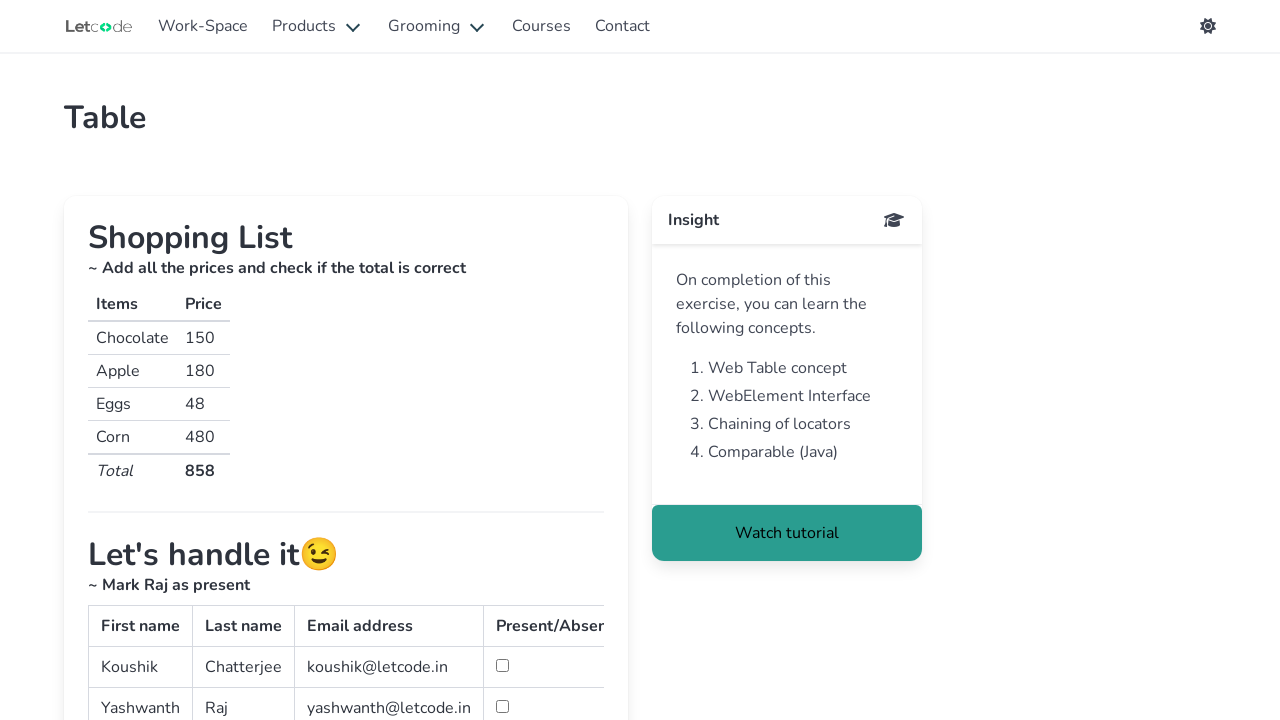

Retrieved text content from second cell: 'Man'
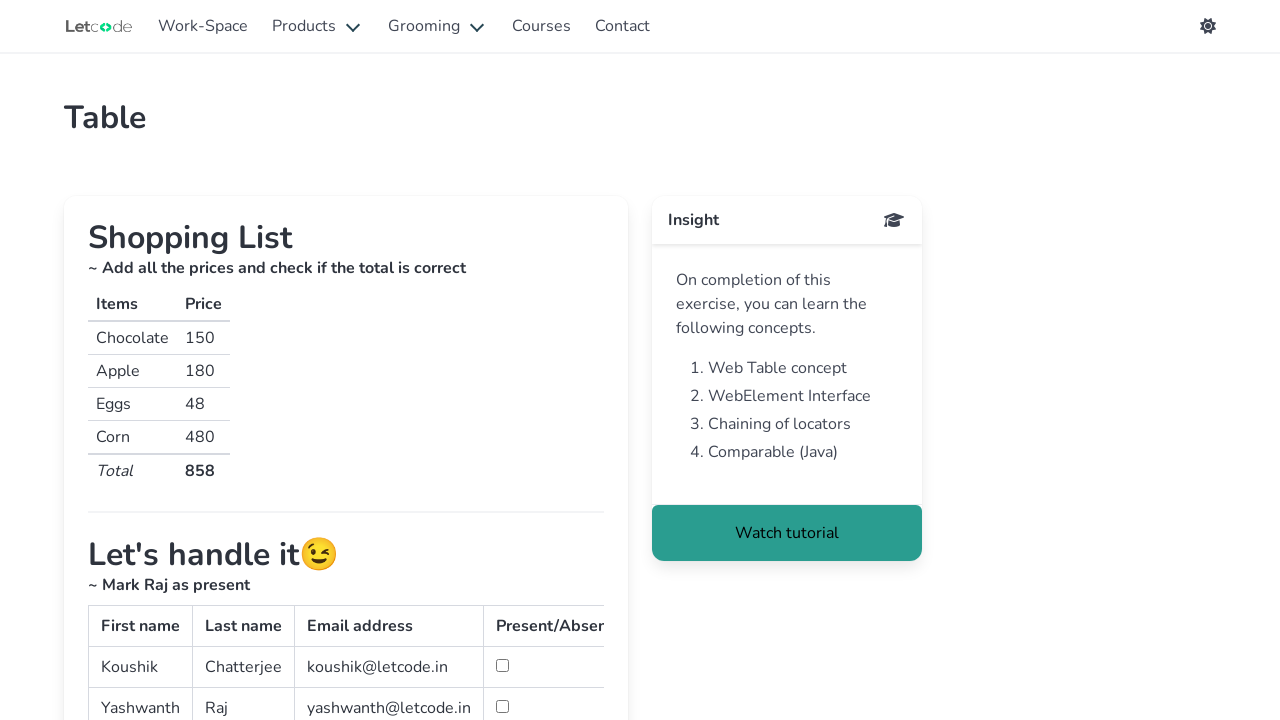

Found row with 'Man' in second column and clicked checkbox input with id 'third' at (502, 360) on xpath=//table[@id='simpletable']//tbody/tr >> nth=2 >> input#third
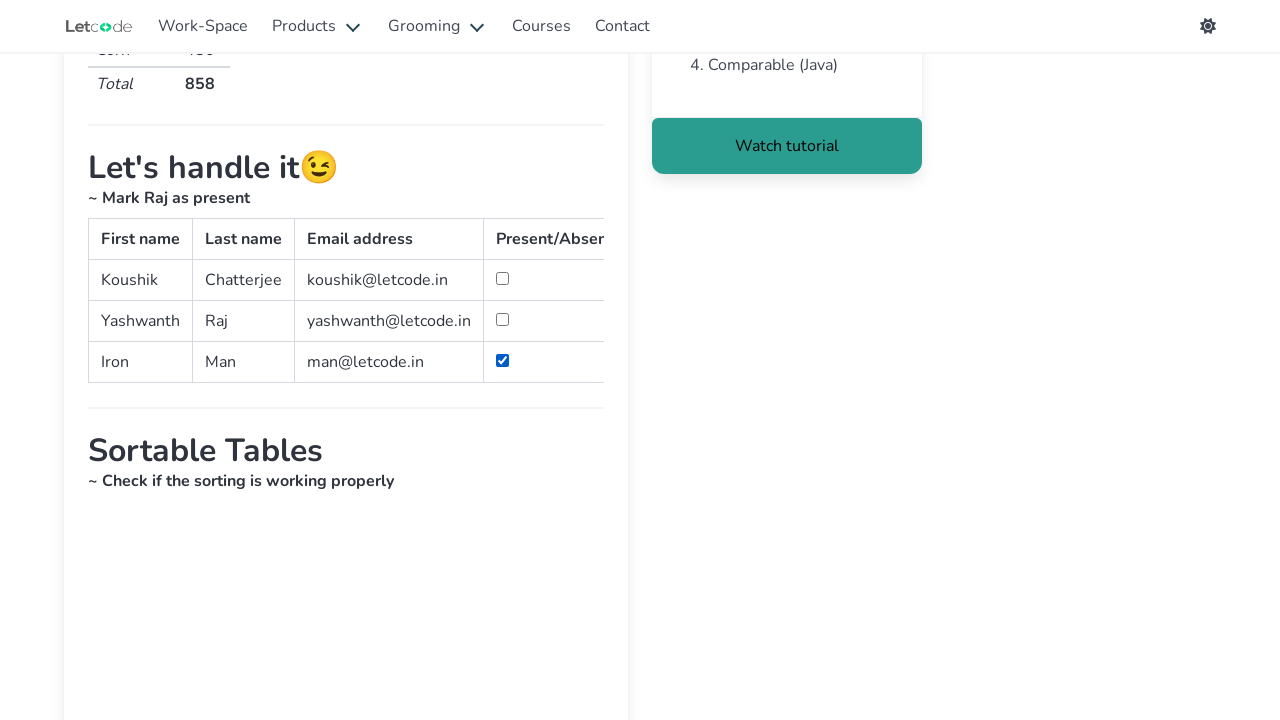

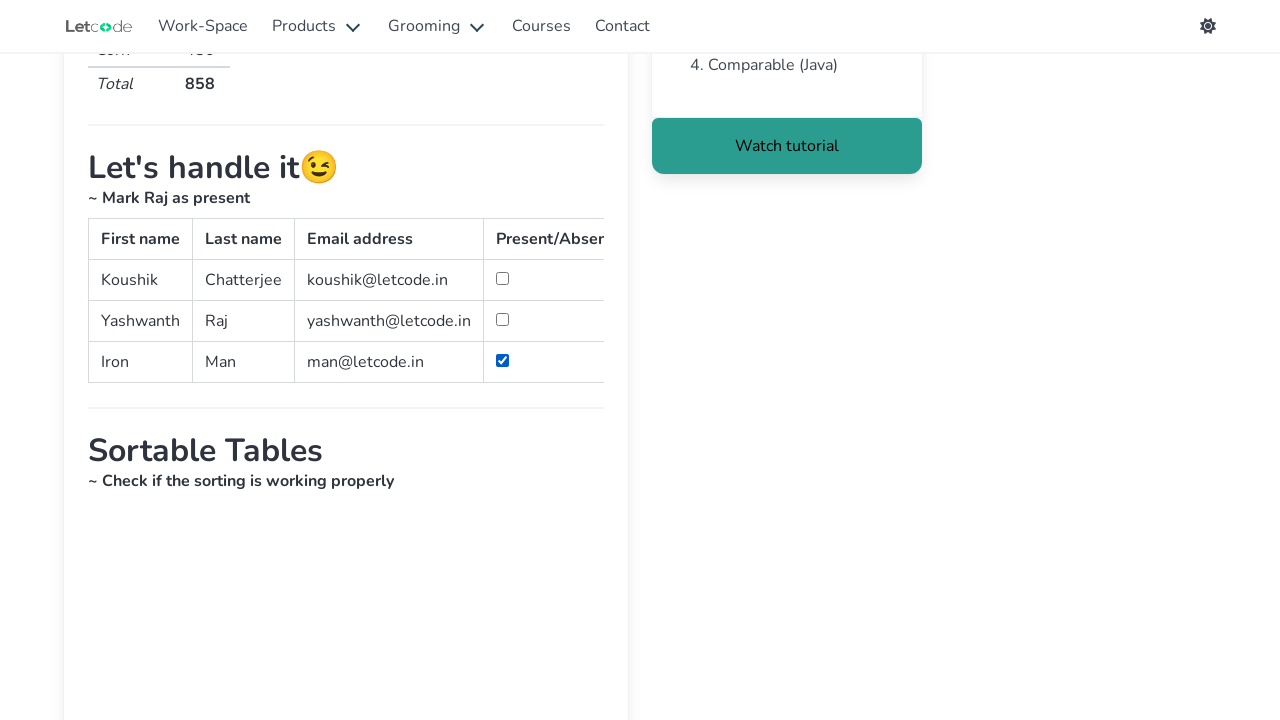